Tests input field interaction by entering a number, clearing it, and entering a new number

Starting URL: http://the-internet.herokuapp.com/inputs

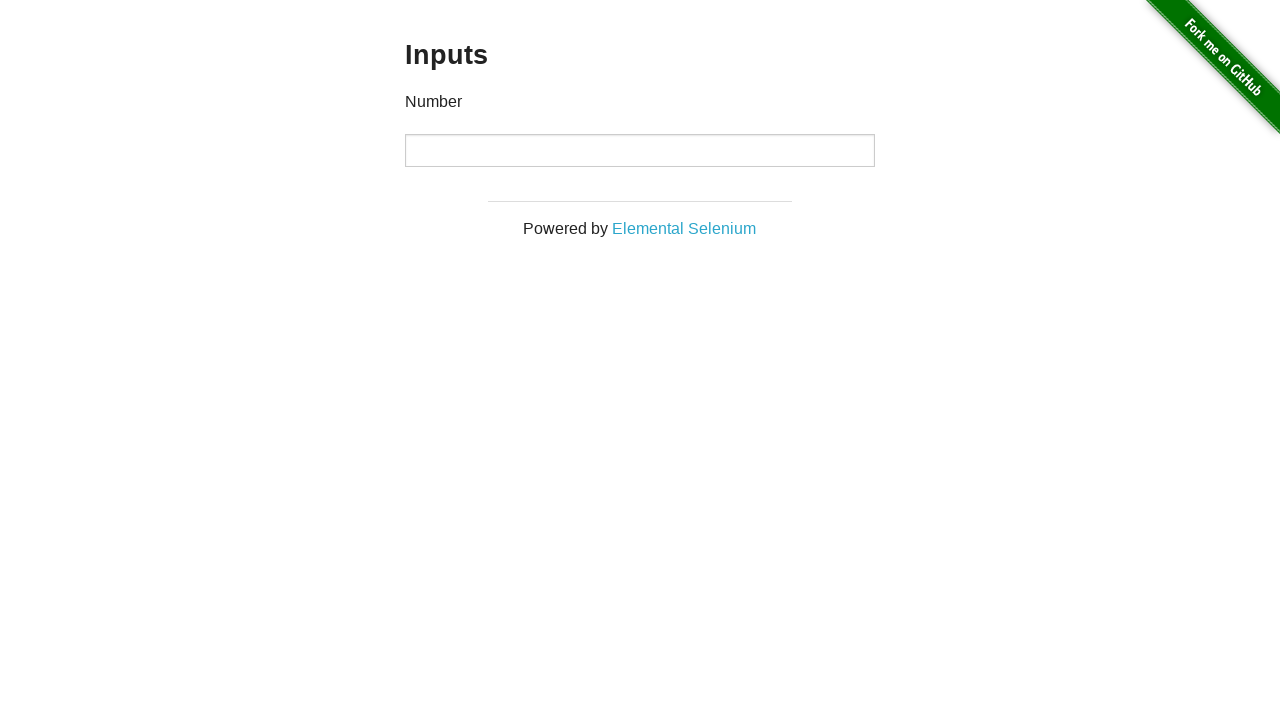

Filled number input field with '1000' on [type='number']
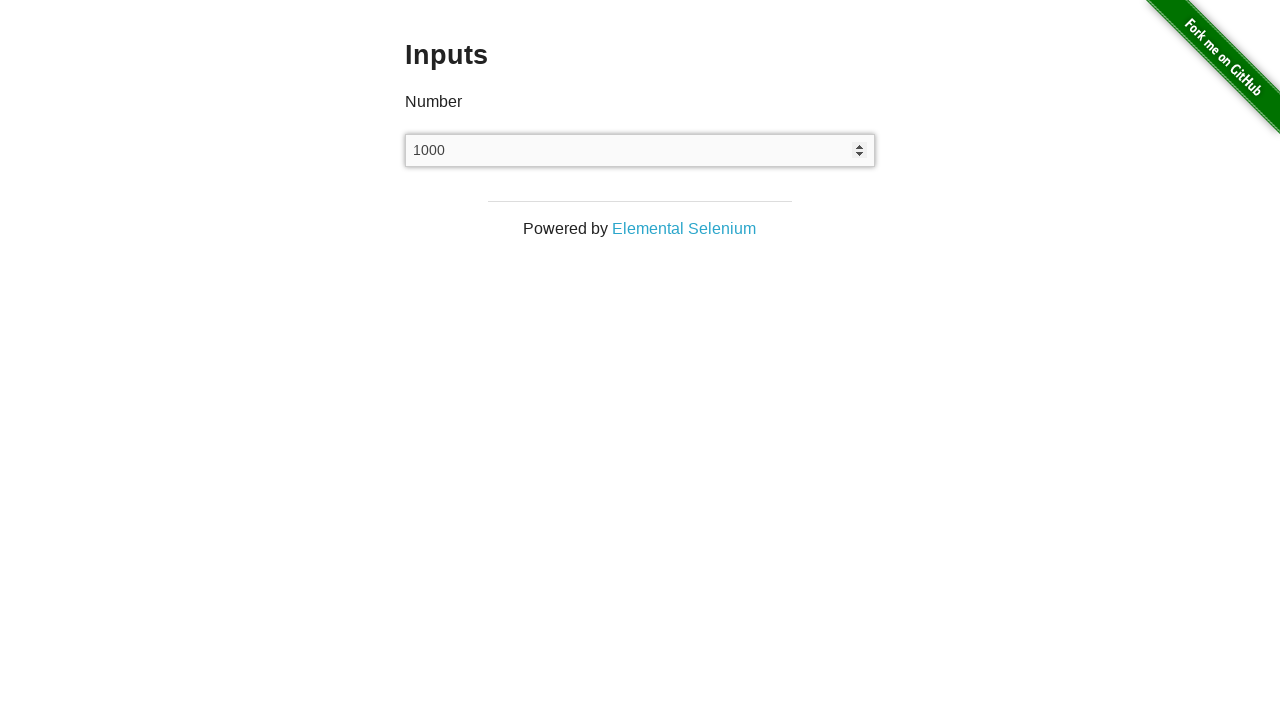

Cleared the number input field on [type='number']
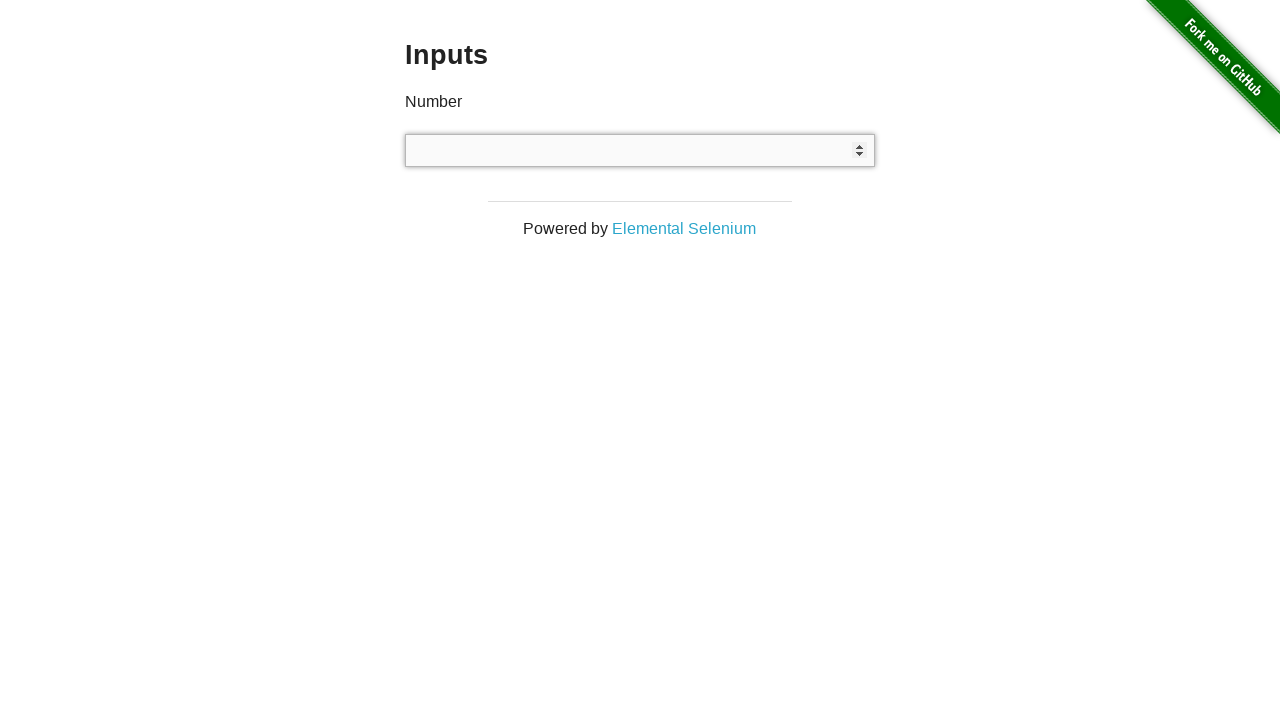

Filled number input field with '2000' on [type='number']
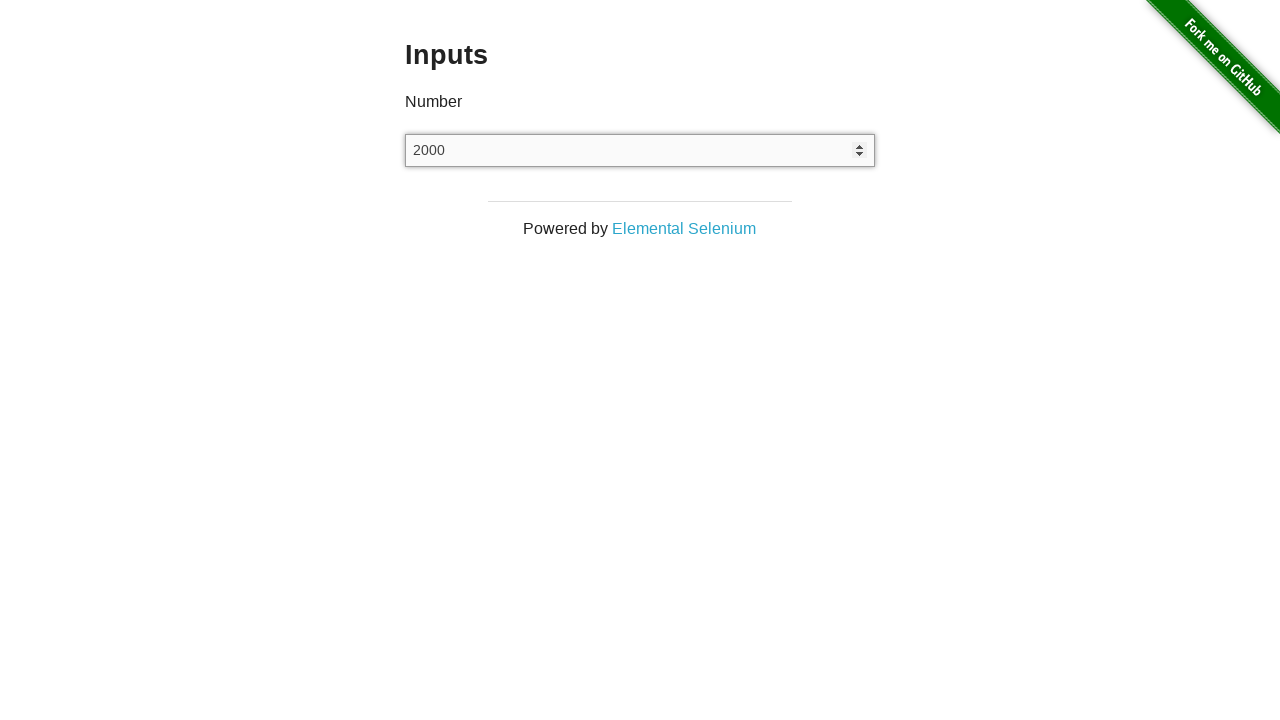

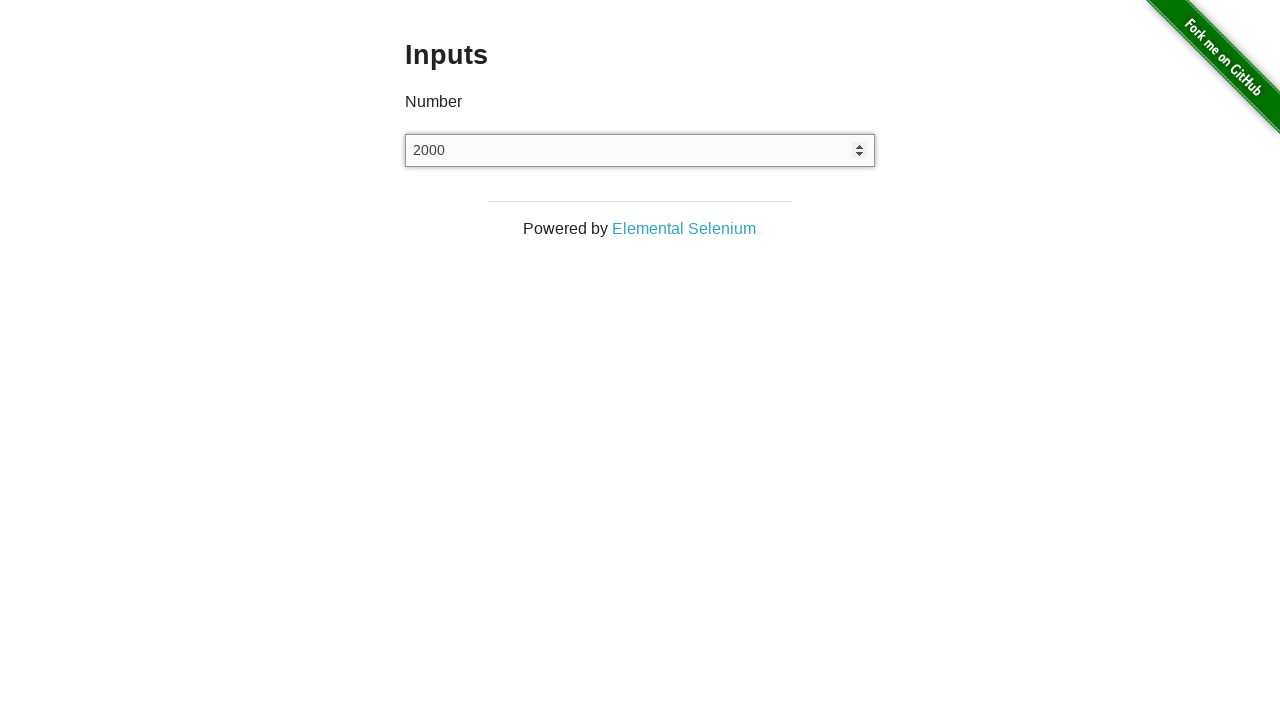